Tests handling of a price range slider by dragging the minimum and maximum slider handles to adjust the price range values

Starting URL: https://www.jqueryscript.net/demo/Price-Range-Slider-jQuery-UI/

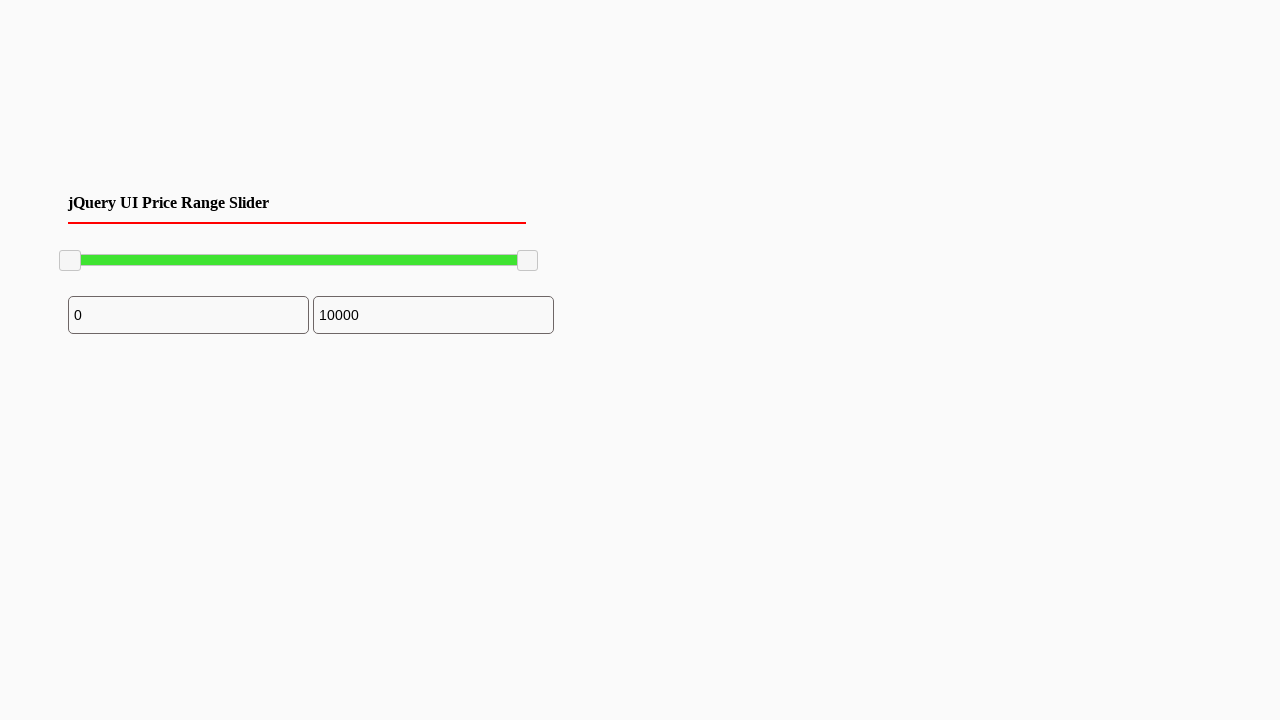

Located the minimum slider handle
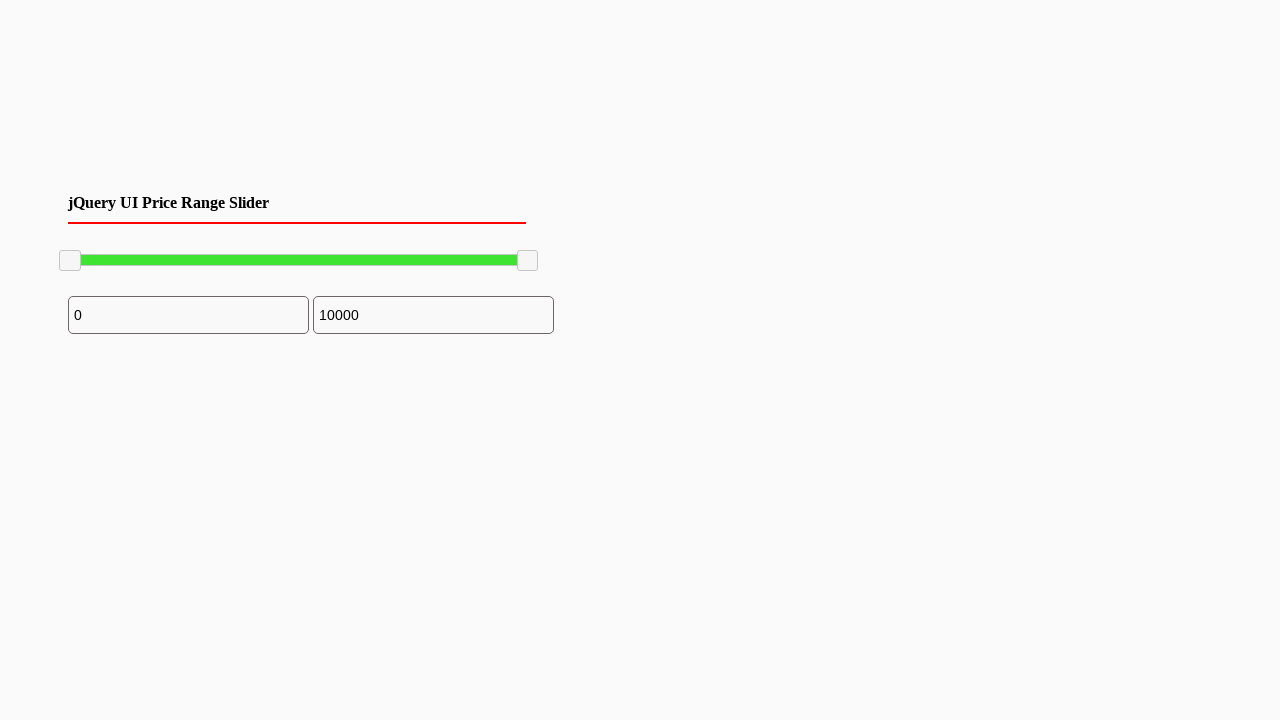

Located the maximum slider handle
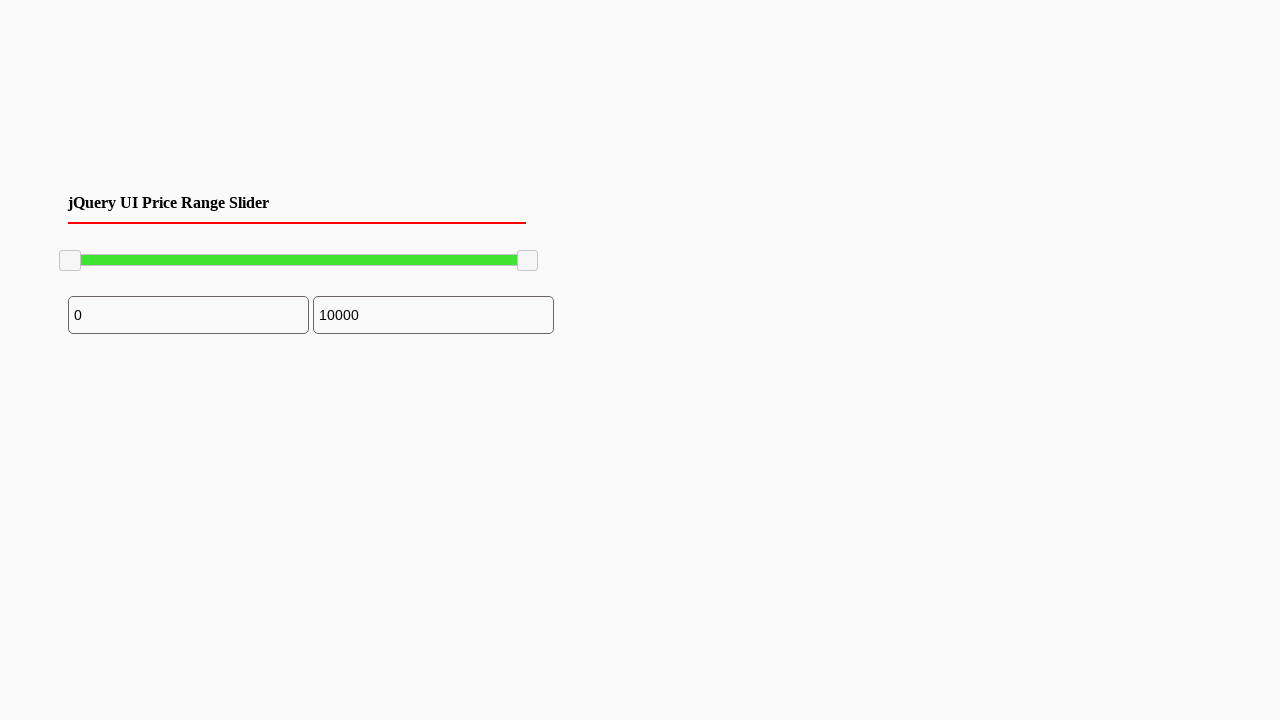

Moved mouse to minimum slider handle center at (70, 261)
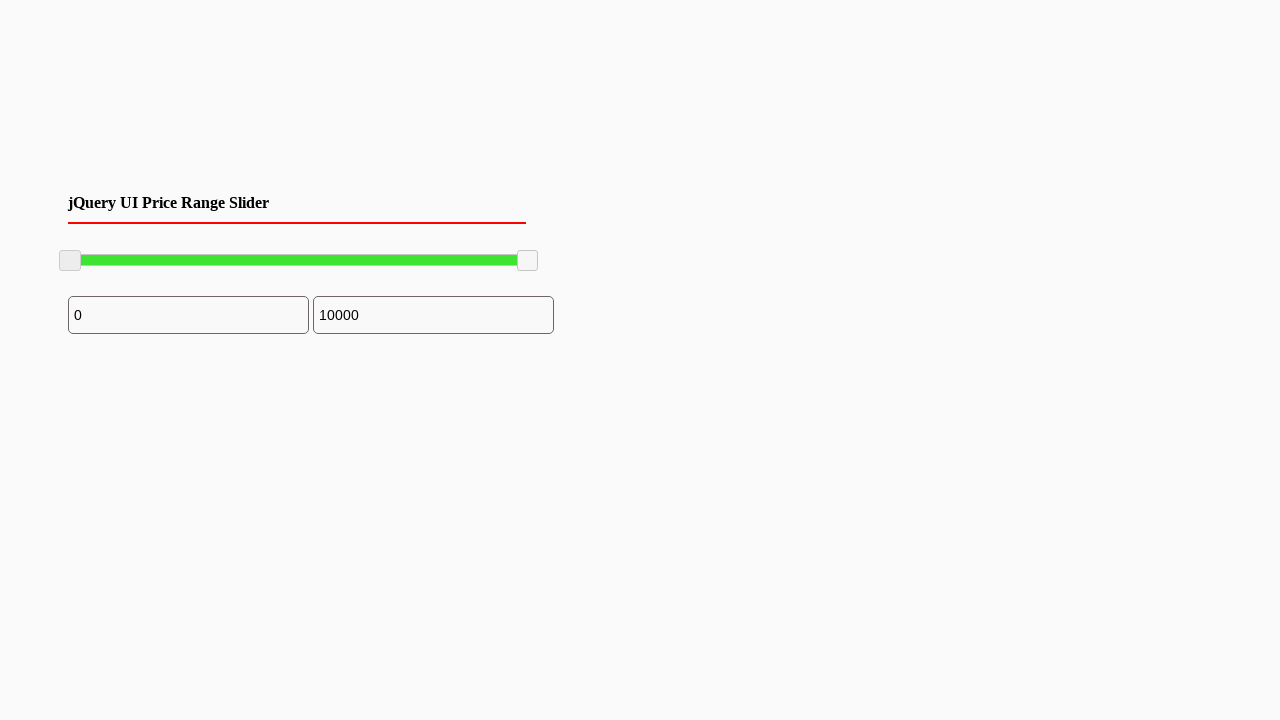

Pressed mouse button on minimum slider at (70, 261)
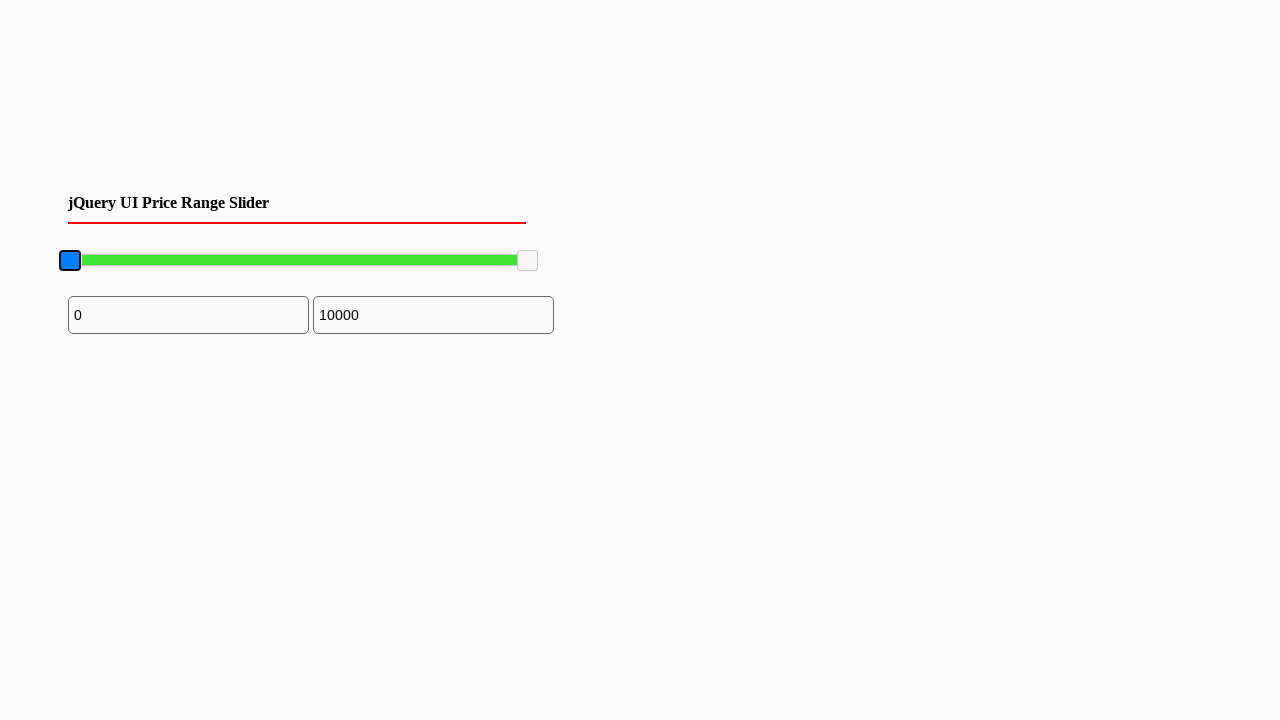

Dragged minimum slider to the right by 96 pixels at (166, 261)
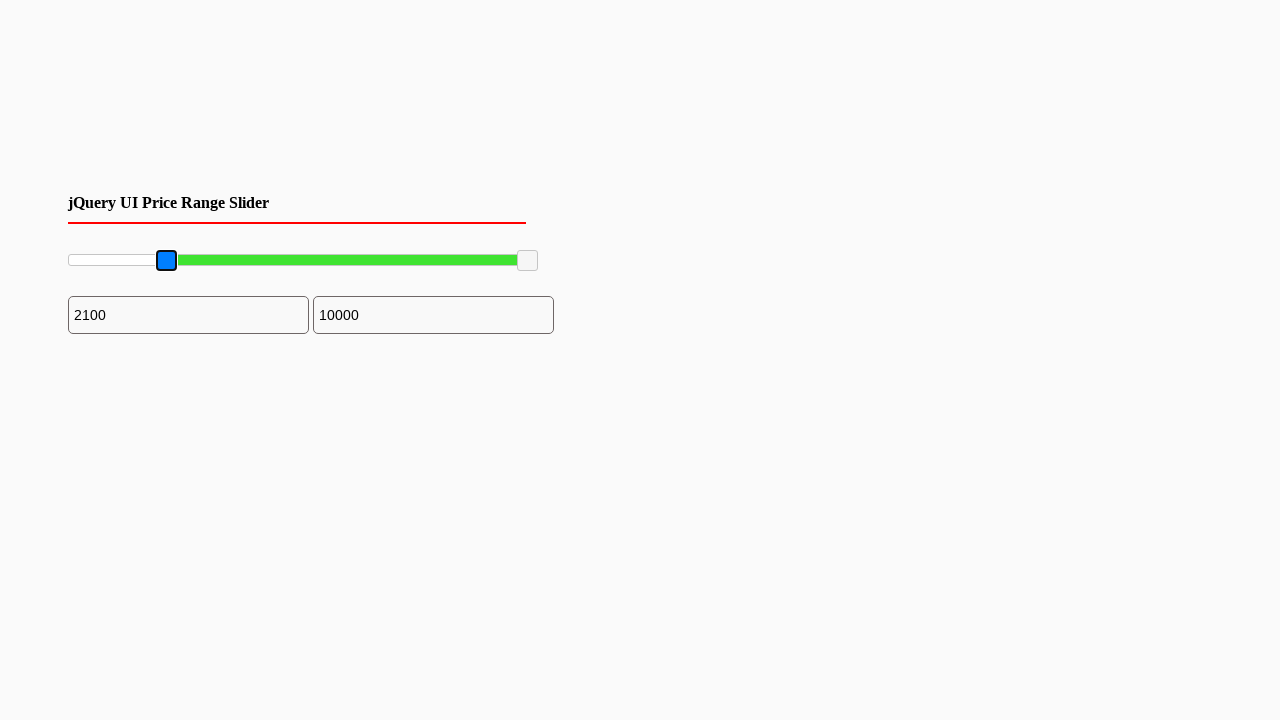

Released mouse button on minimum slider at (166, 261)
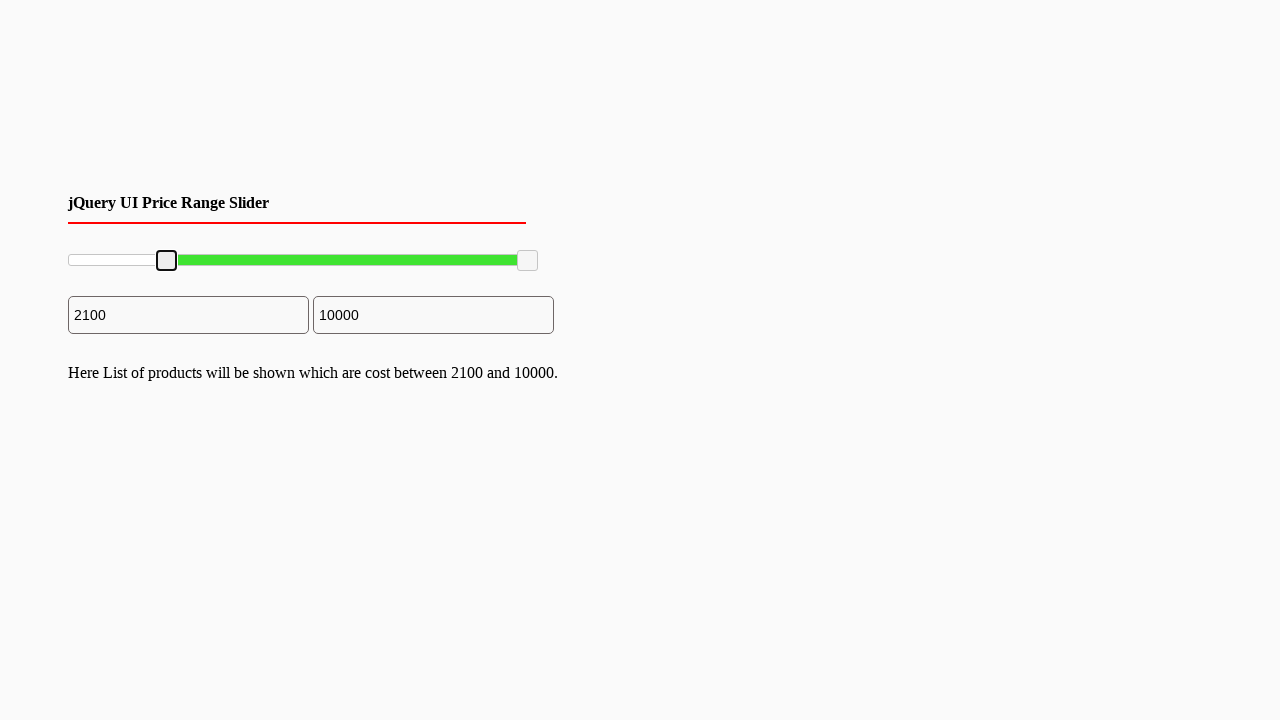

Moved mouse to maximum slider handle center at (528, 261)
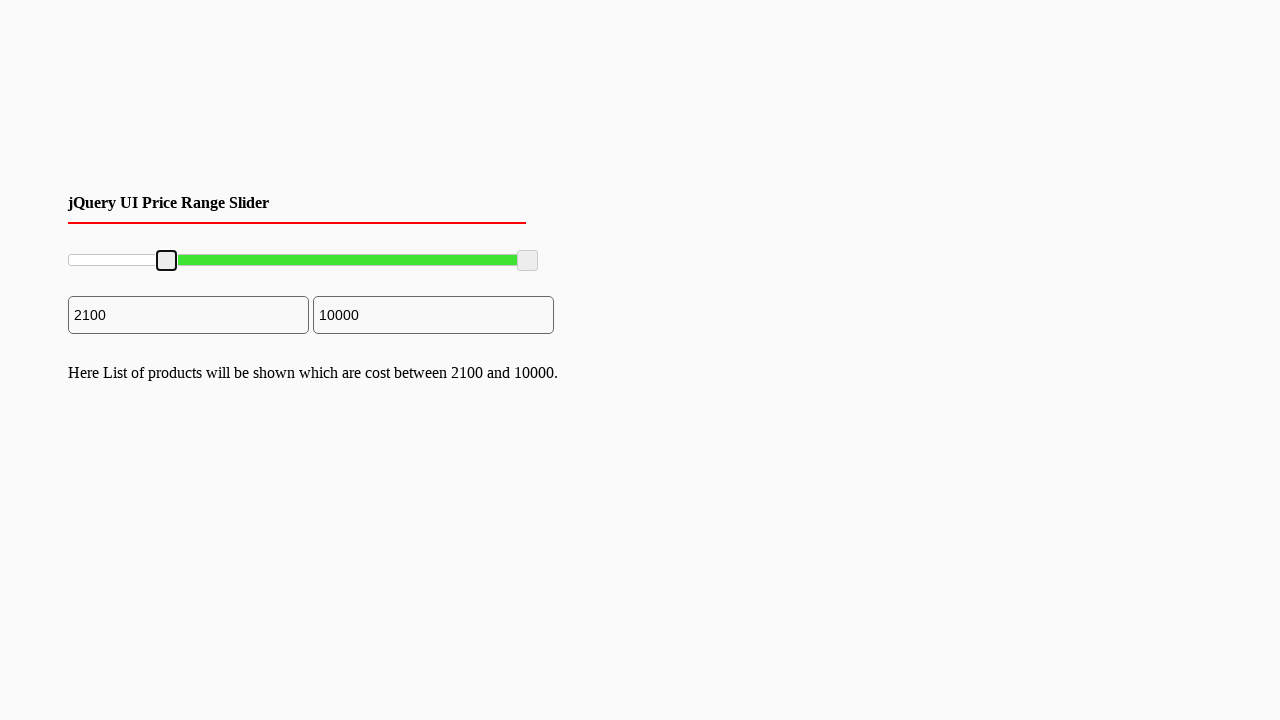

Pressed mouse button on maximum slider at (528, 261)
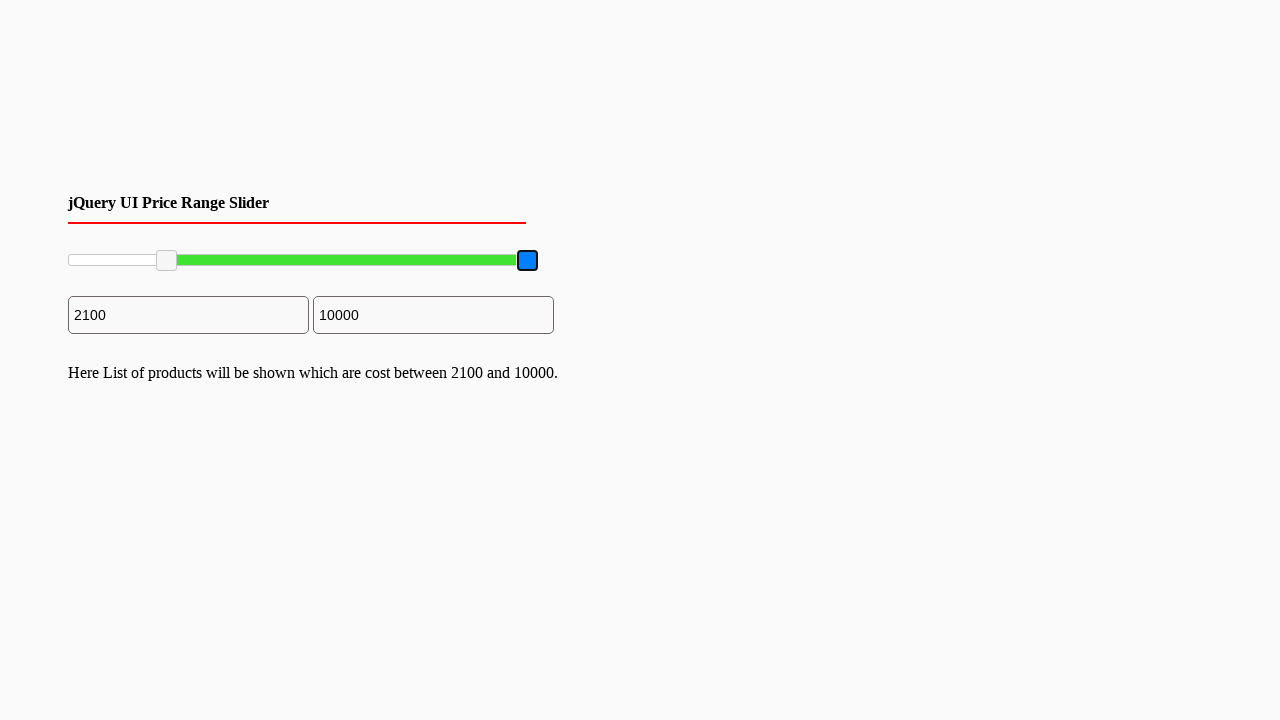

Dragged maximum slider to the left by 97 pixels at (431, 261)
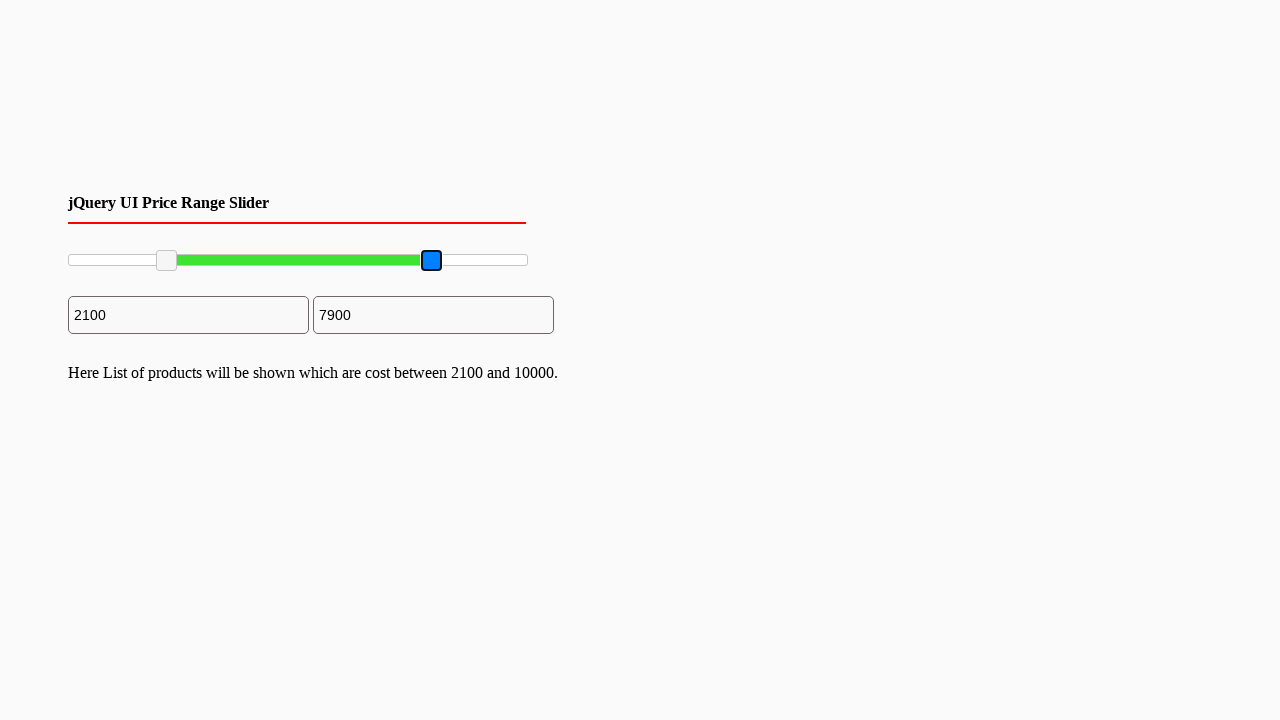

Released mouse button on maximum slider at (431, 261)
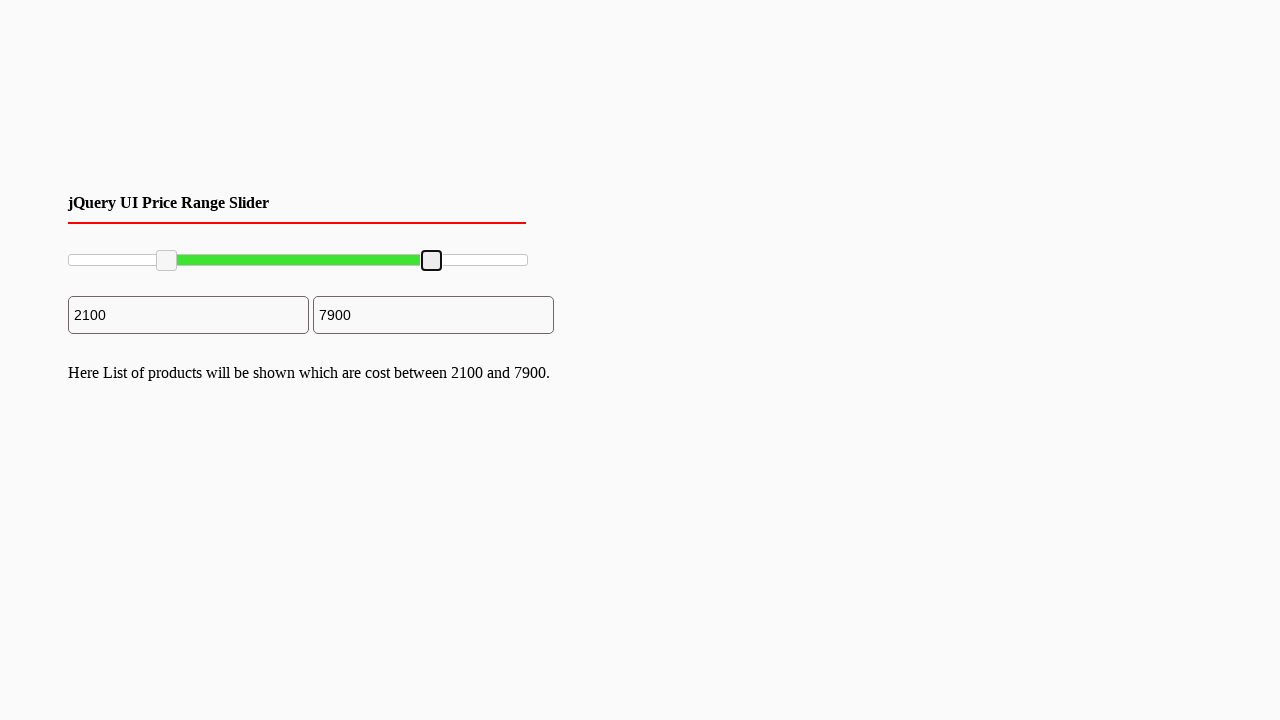

Reloaded the page
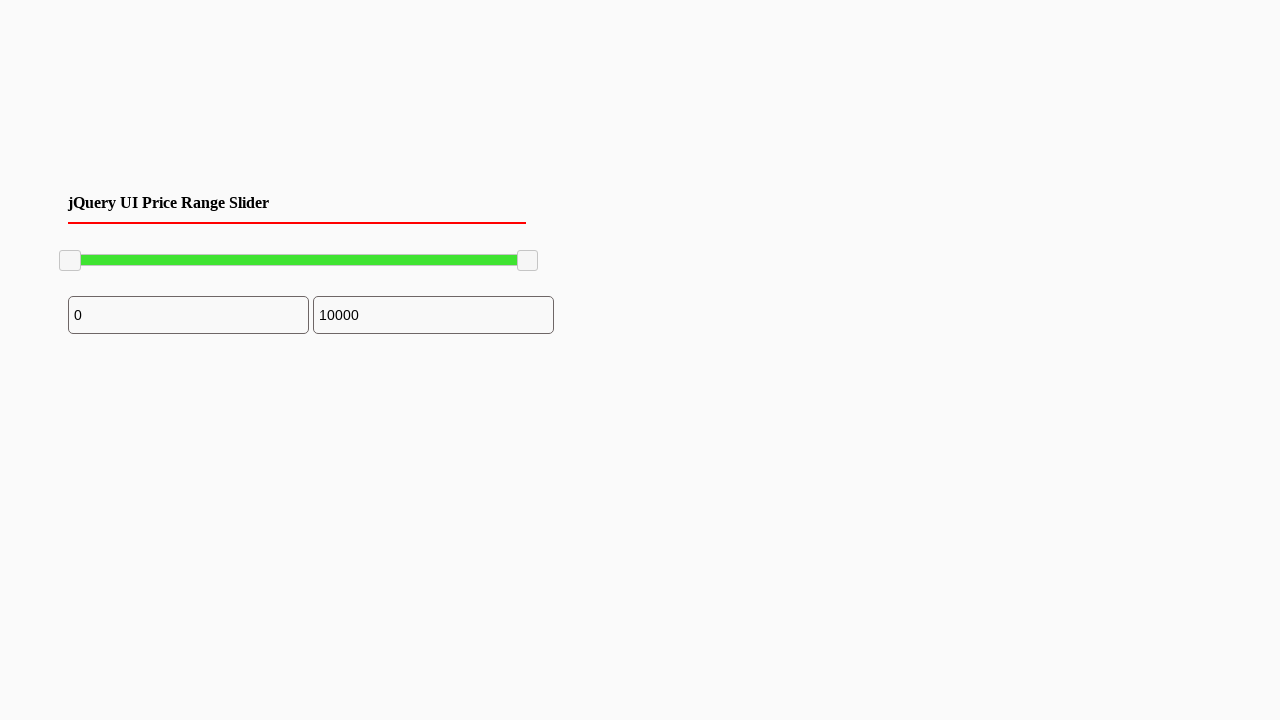

Located the minimum slider handle after page refresh
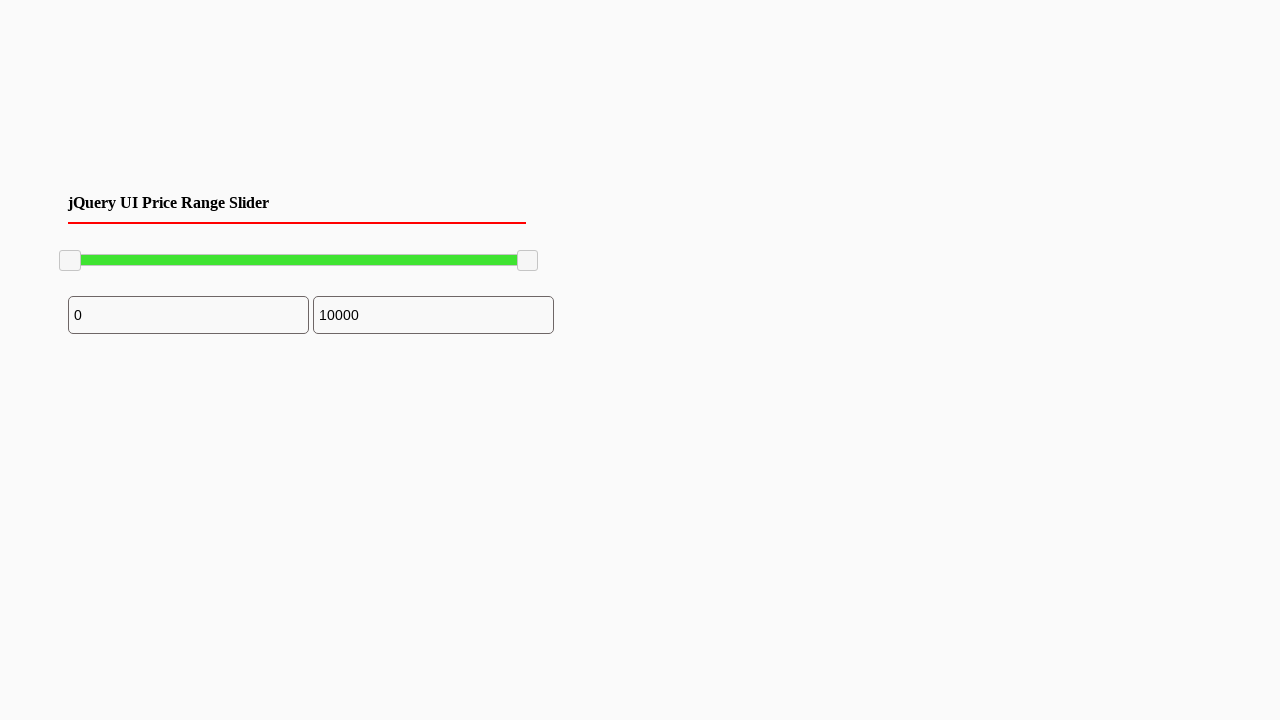

Located the maximum slider handle after page refresh
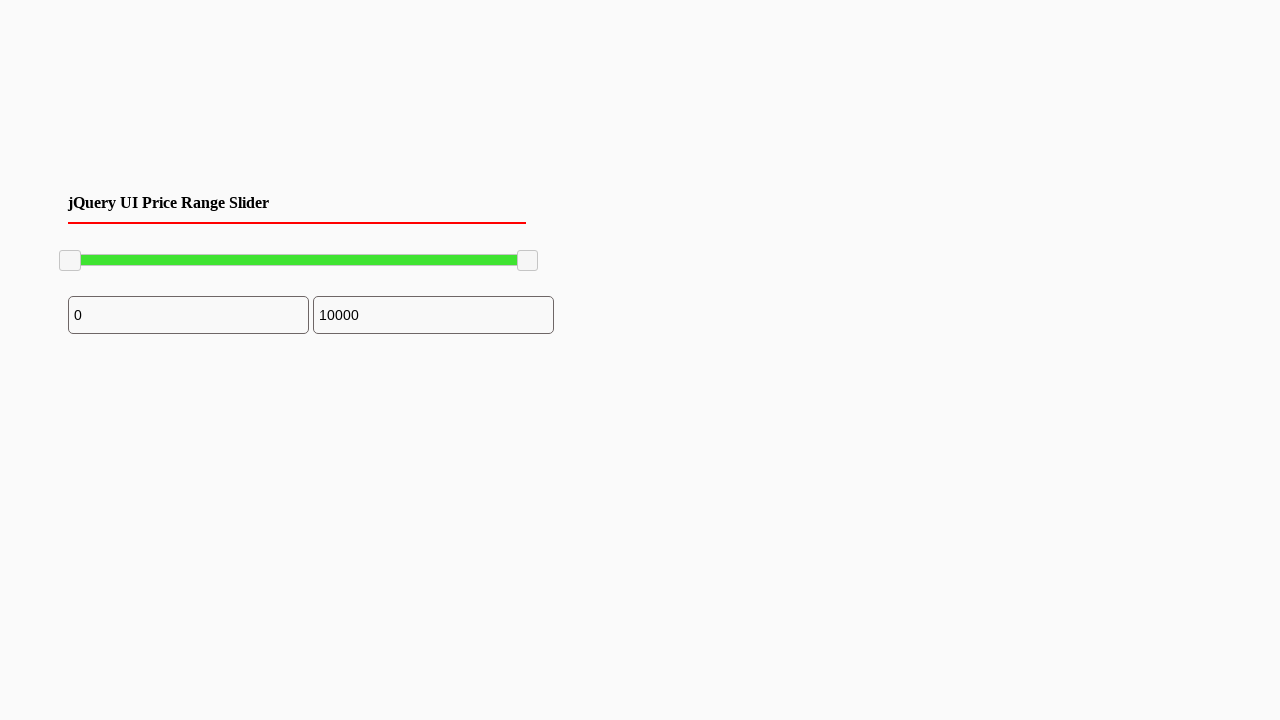

Moved mouse to minimum slider handle center (second time) at (70, 261)
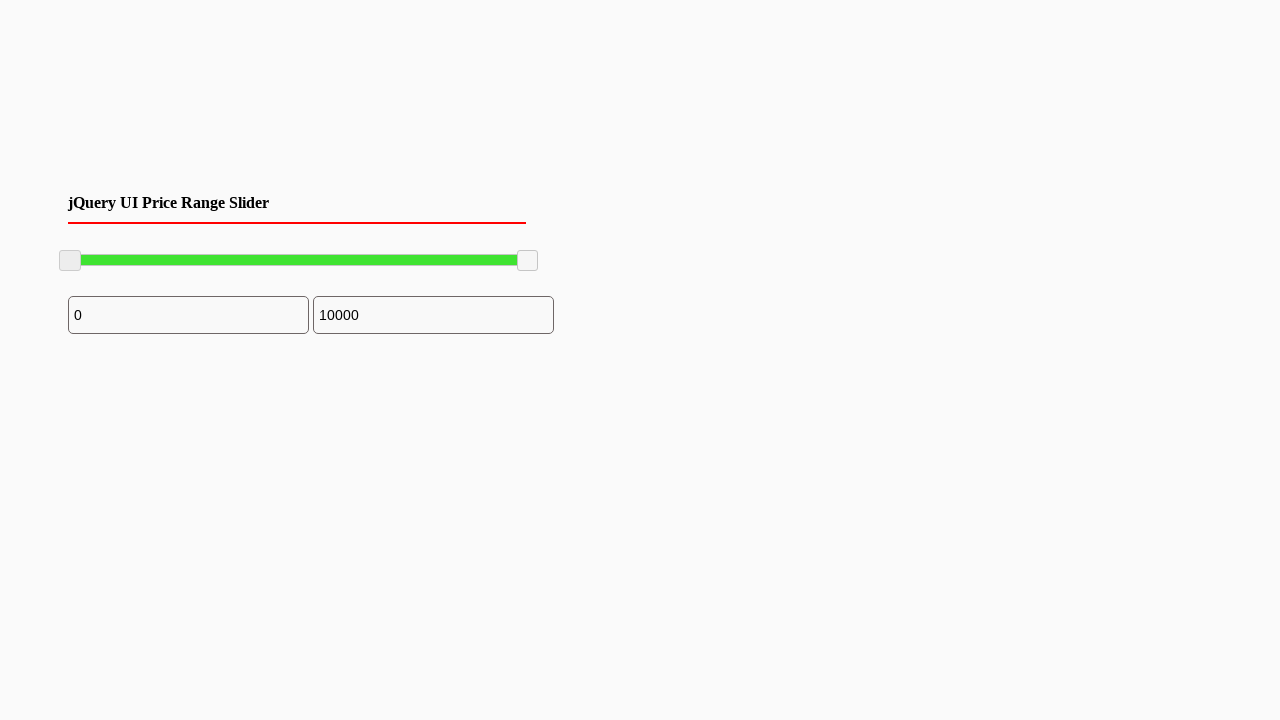

Pressed mouse button on minimum slider (second time) at (70, 261)
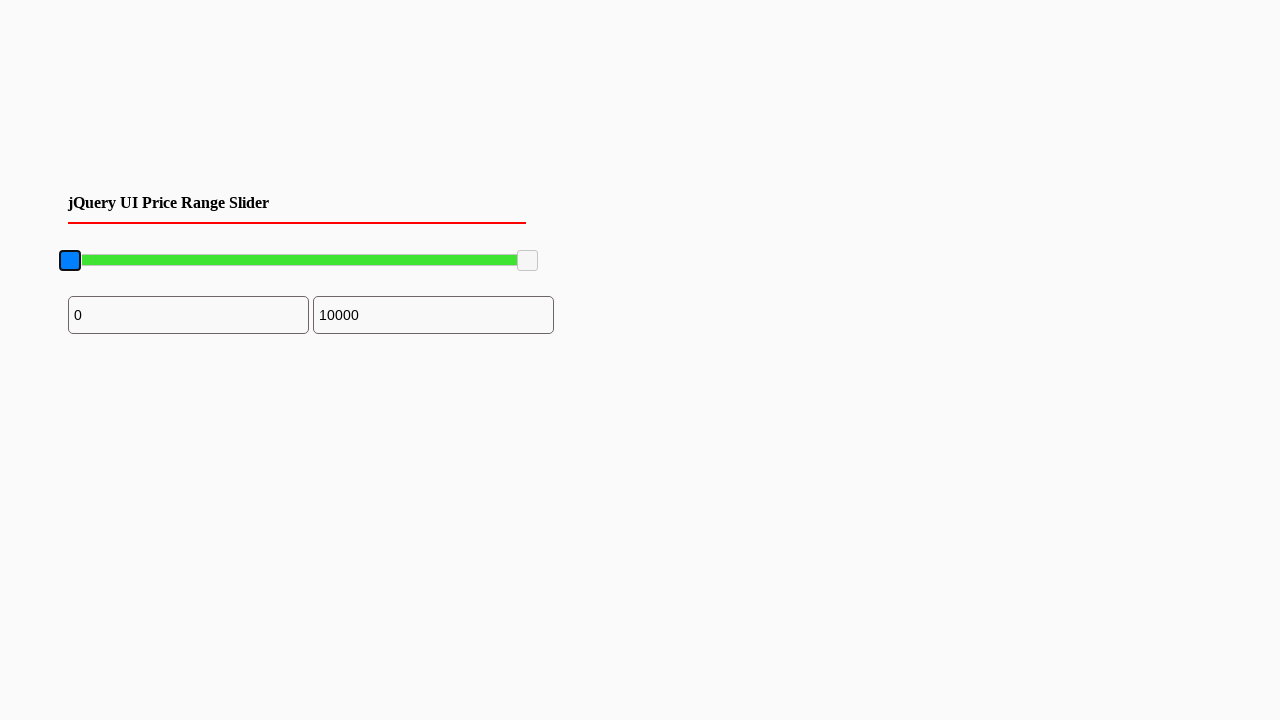

Dragged minimum slider to the right by 150 pixels (second time) at (220, 261)
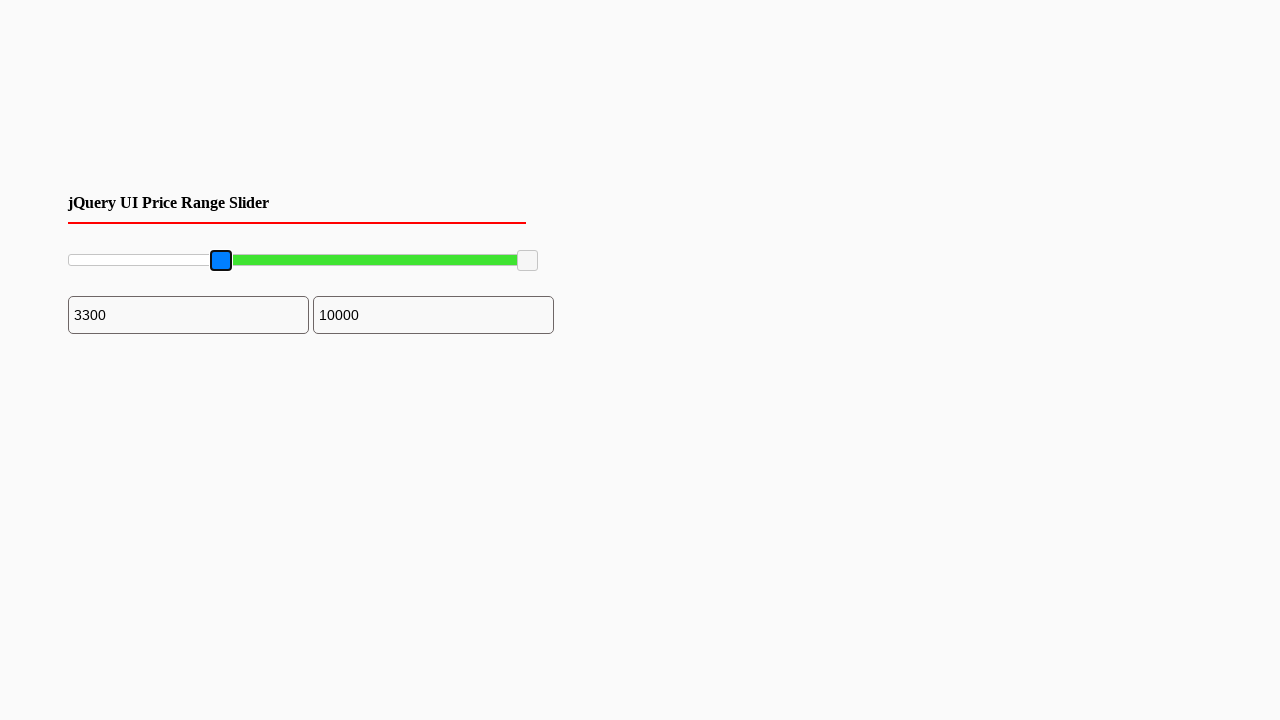

Released mouse button on minimum slider (second time) at (220, 261)
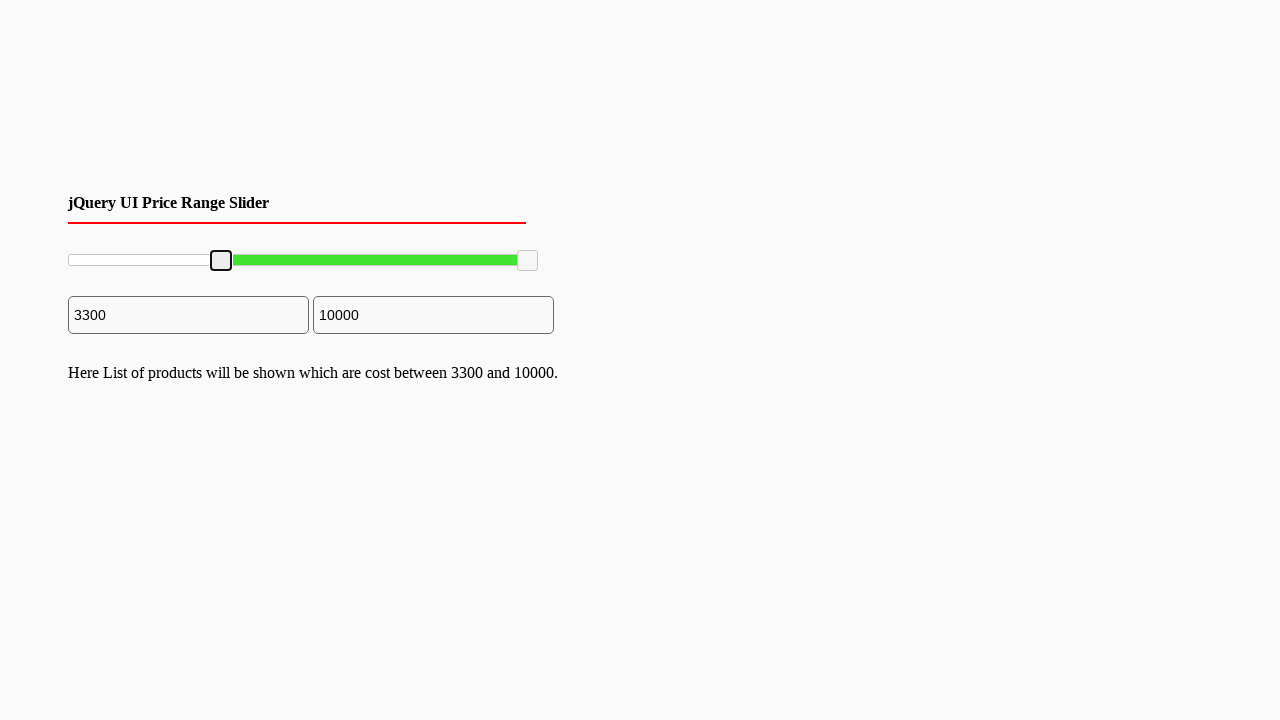

Moved mouse to maximum slider handle center (second time) at (528, 261)
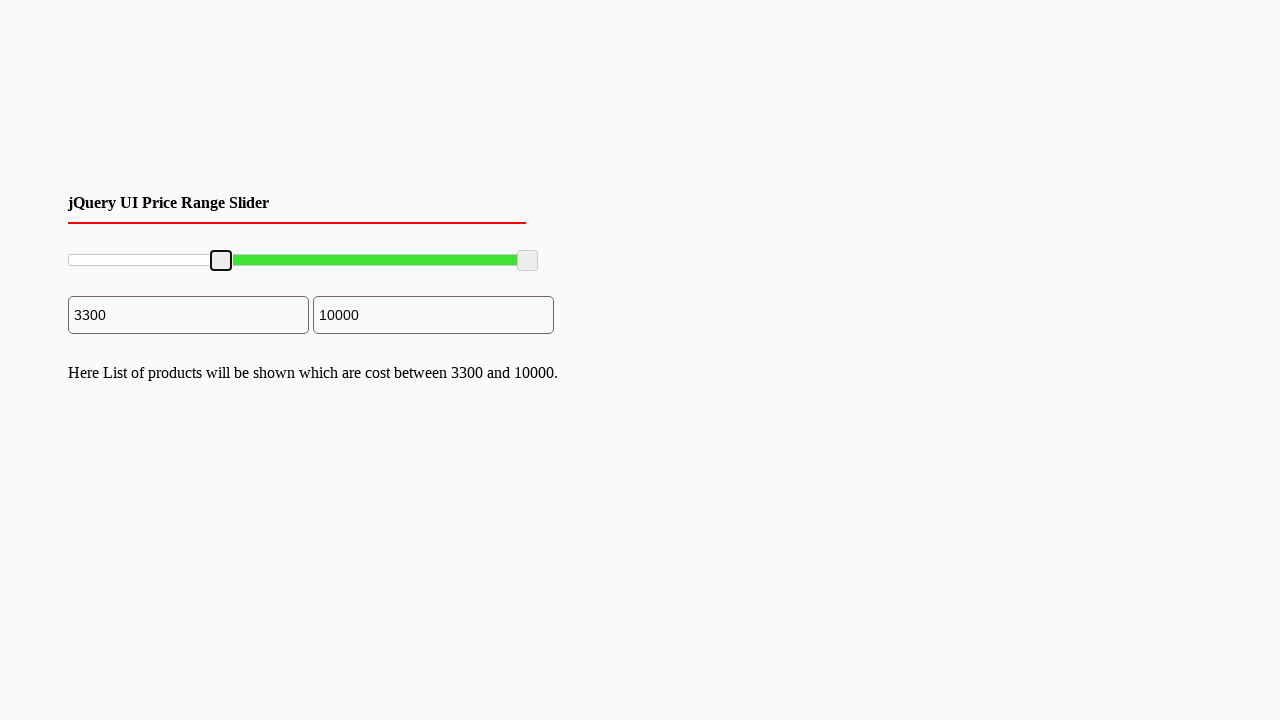

Pressed mouse button on maximum slider (second time) at (528, 261)
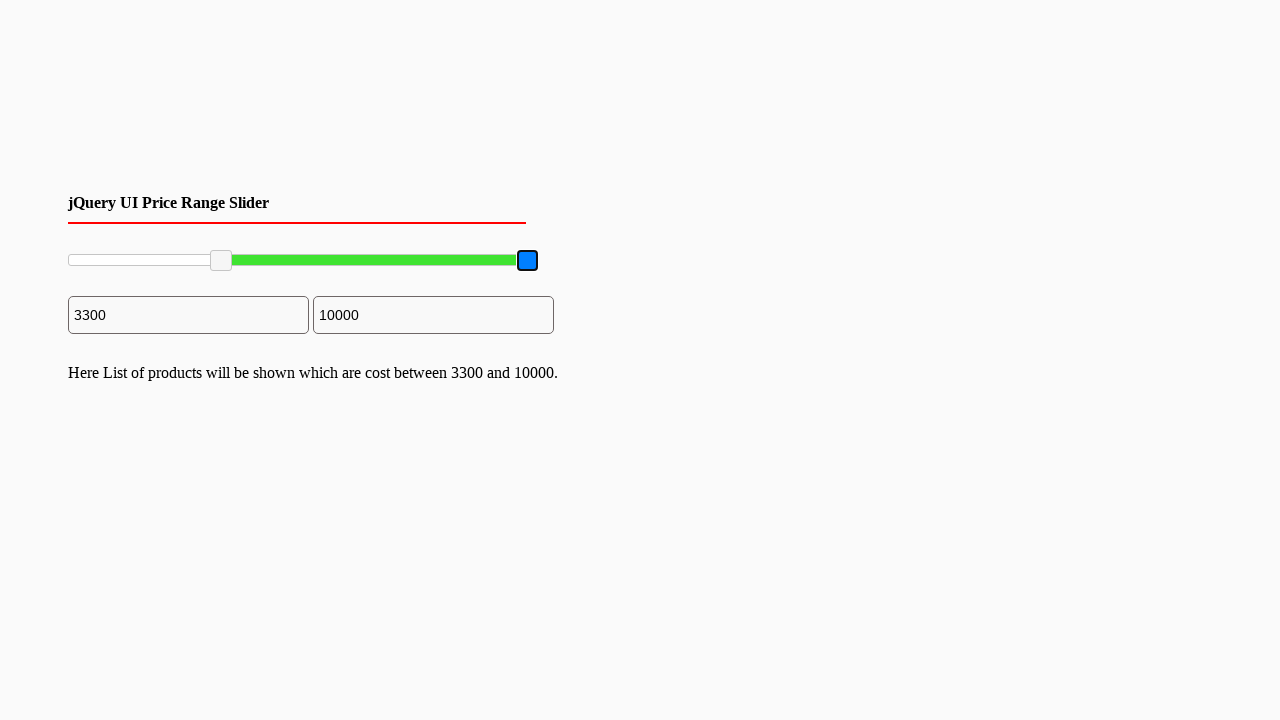

Dragged maximum slider to the left by 140 pixels (second time) at (388, 261)
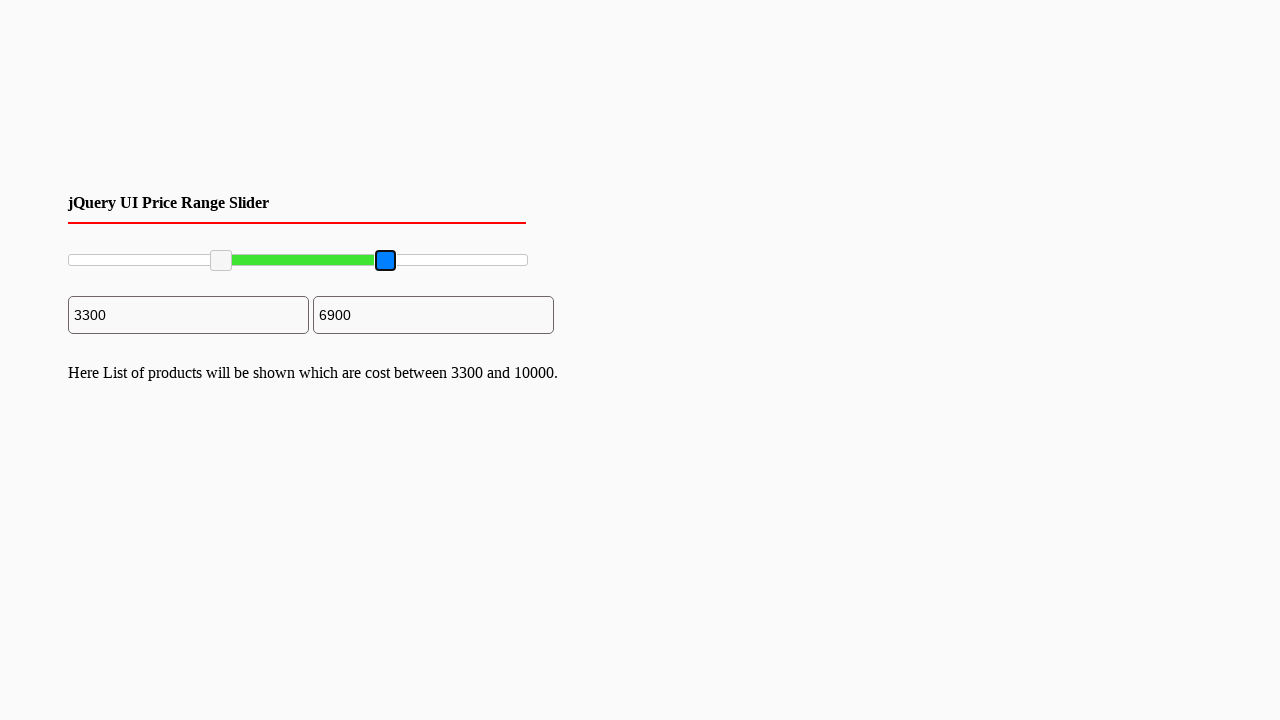

Released mouse button on maximum slider (second time) at (388, 261)
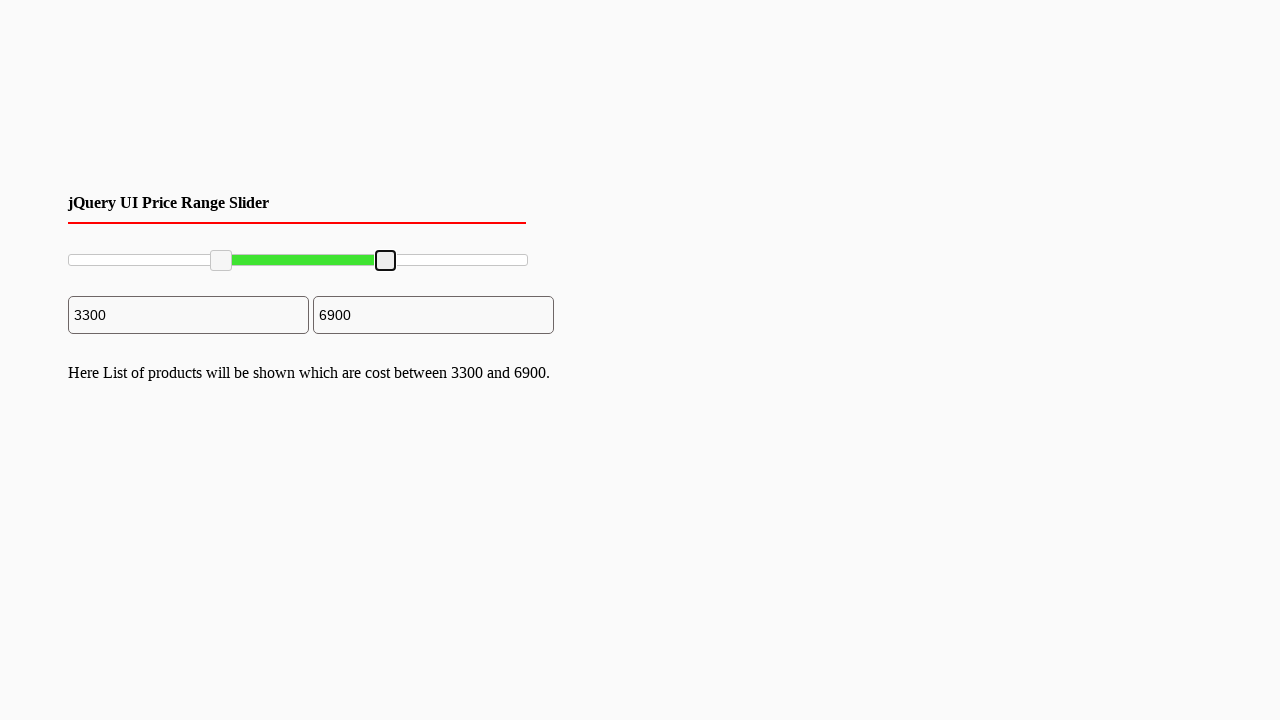

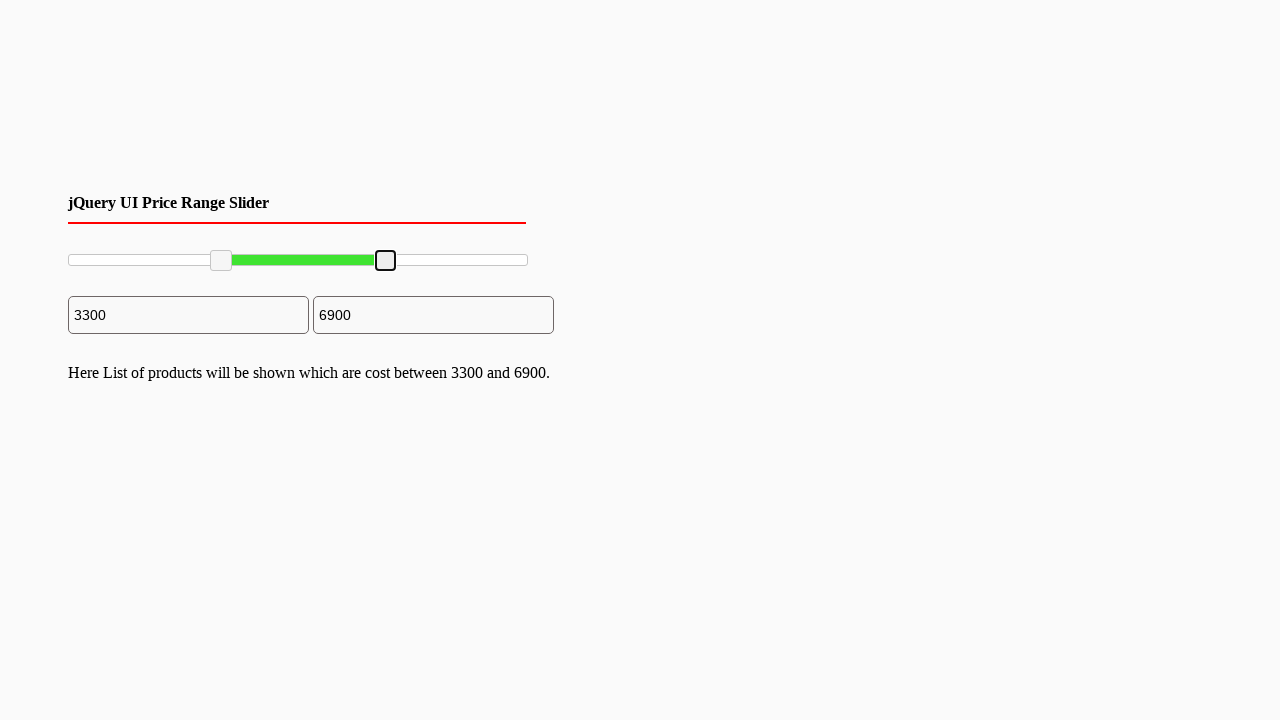